Tests date picker functionality by selecting a date and verifying the selection updates correctly after AJAX loading

Starting URL: http://demos.telerik.com/aspnet-ajax/ajaxloadingpanel/functionality/explicit-show-hide/defaultcs.aspx

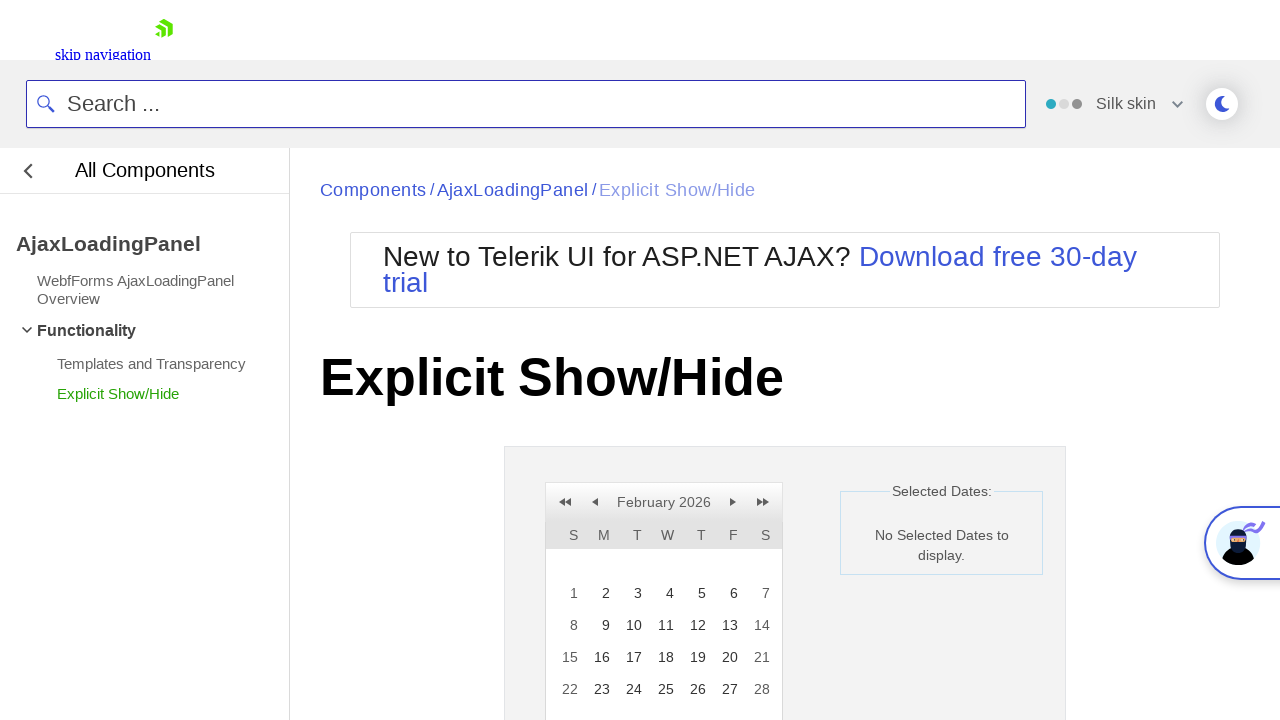

Waited for calendar container to be present
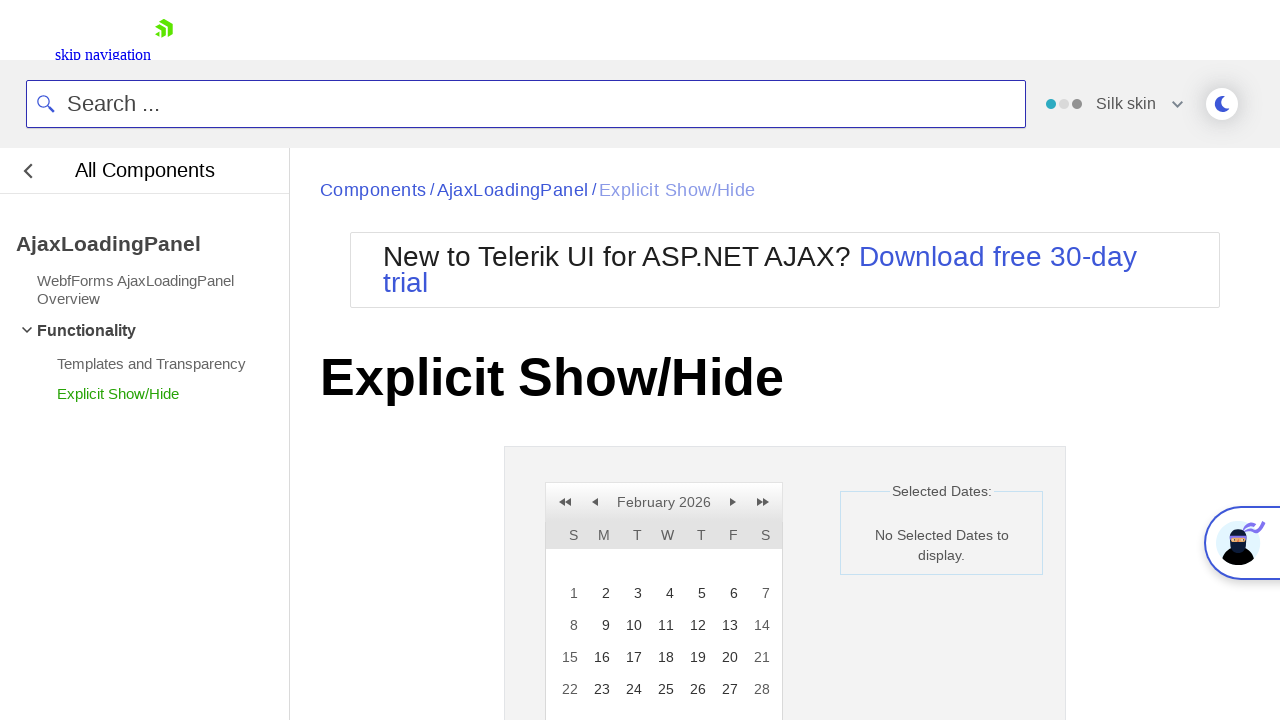

Retrieved initial text: No Selected Dates to display.
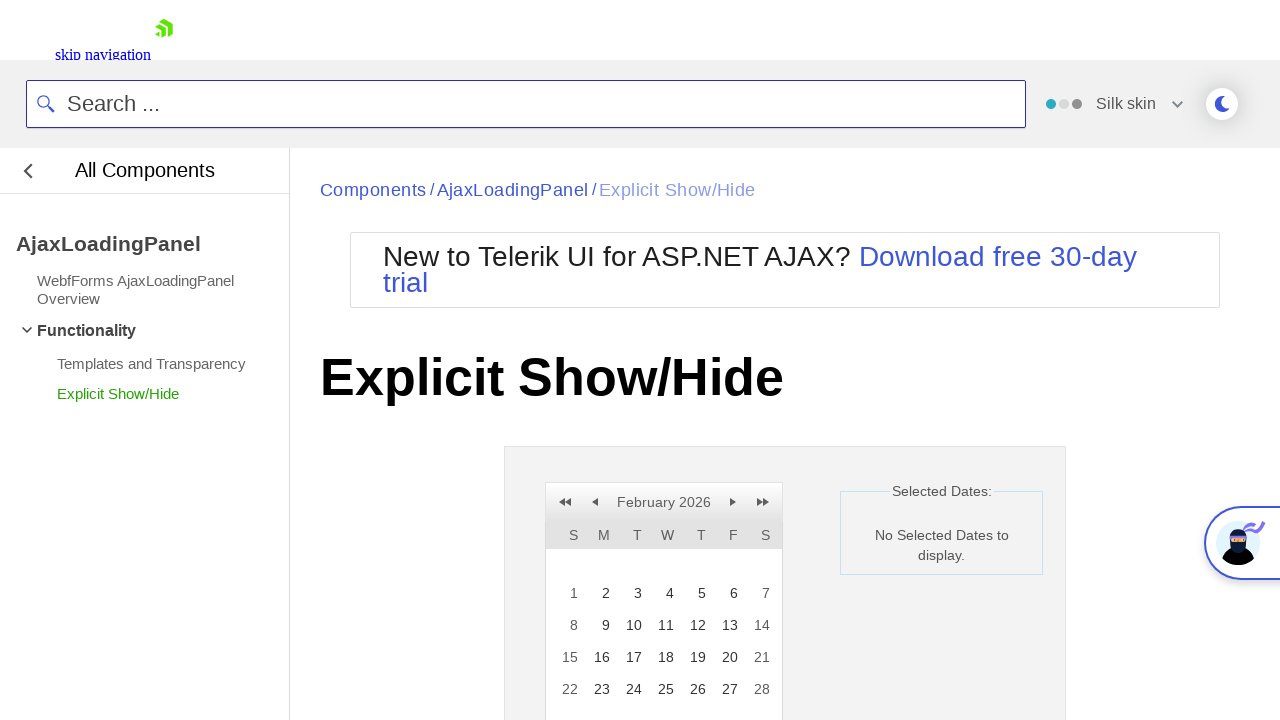

Clicked on day 20 in the calendar at (728, 657) on xpath=//*[@id='ctl00_ContentPlaceholder1_RadCalendar1_Top']//a[text()='20']
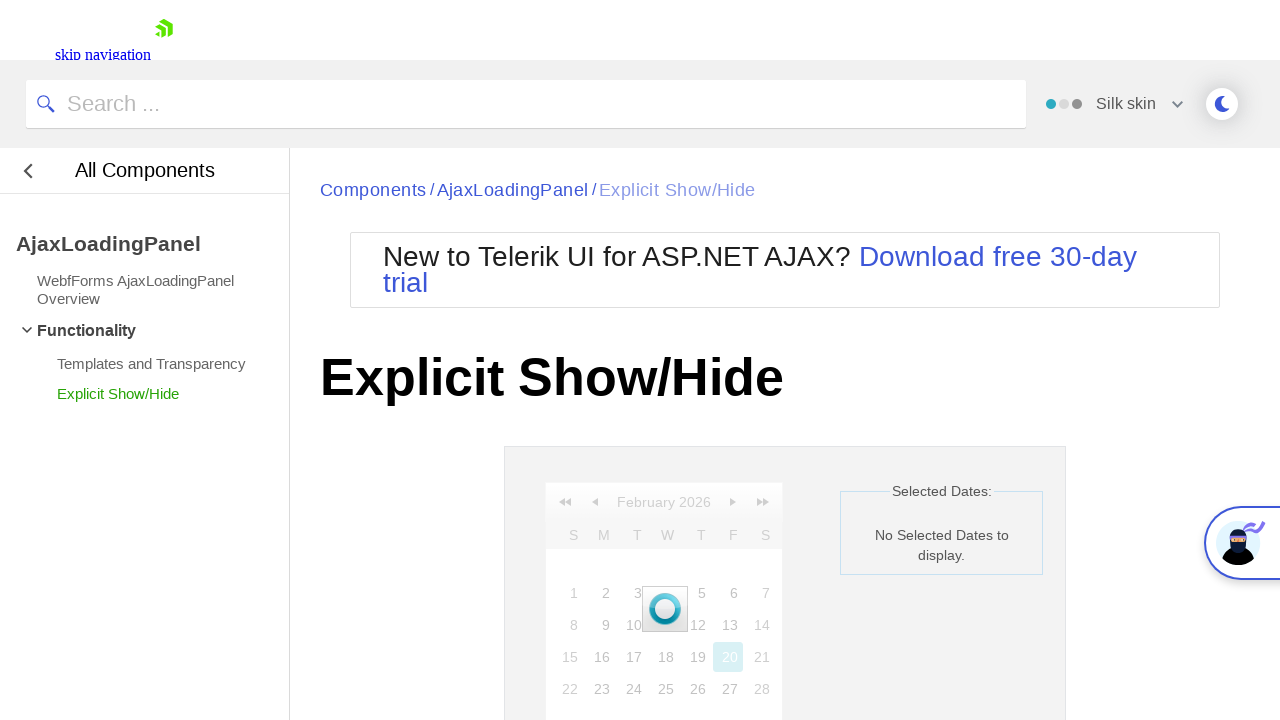

AJAX loader disappeared after date selection
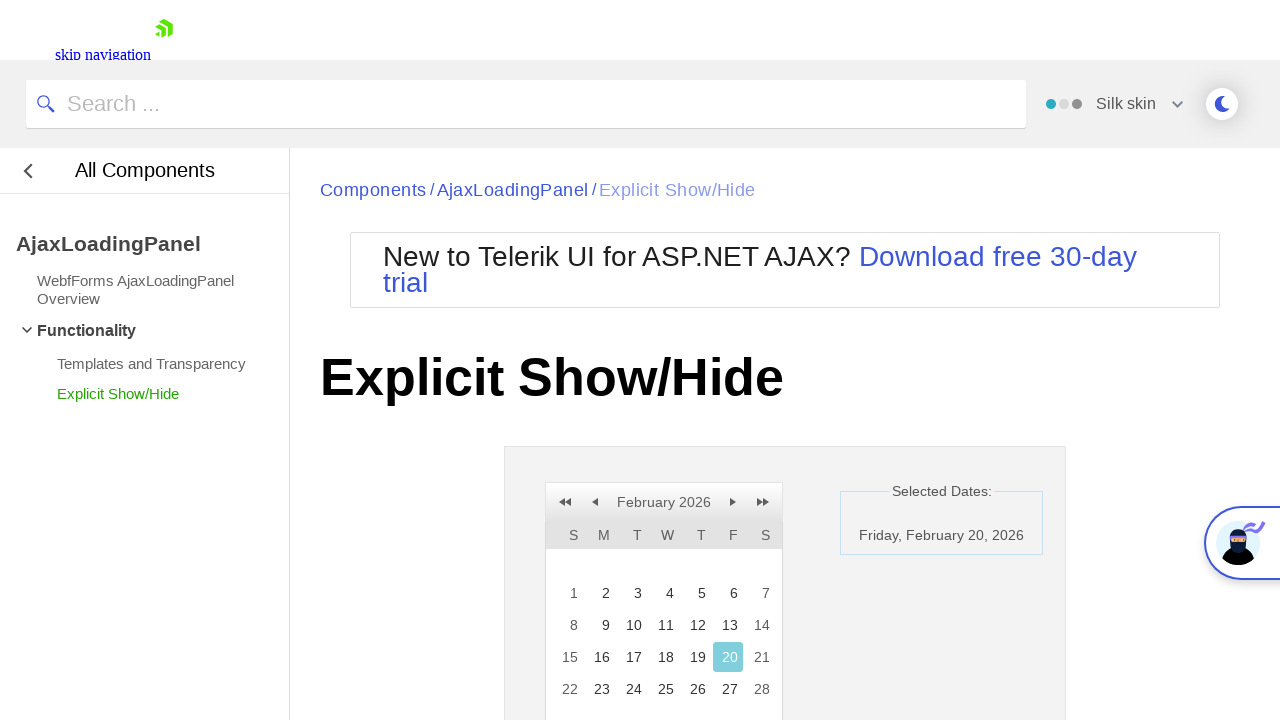

Selected date (day 20) is now visible
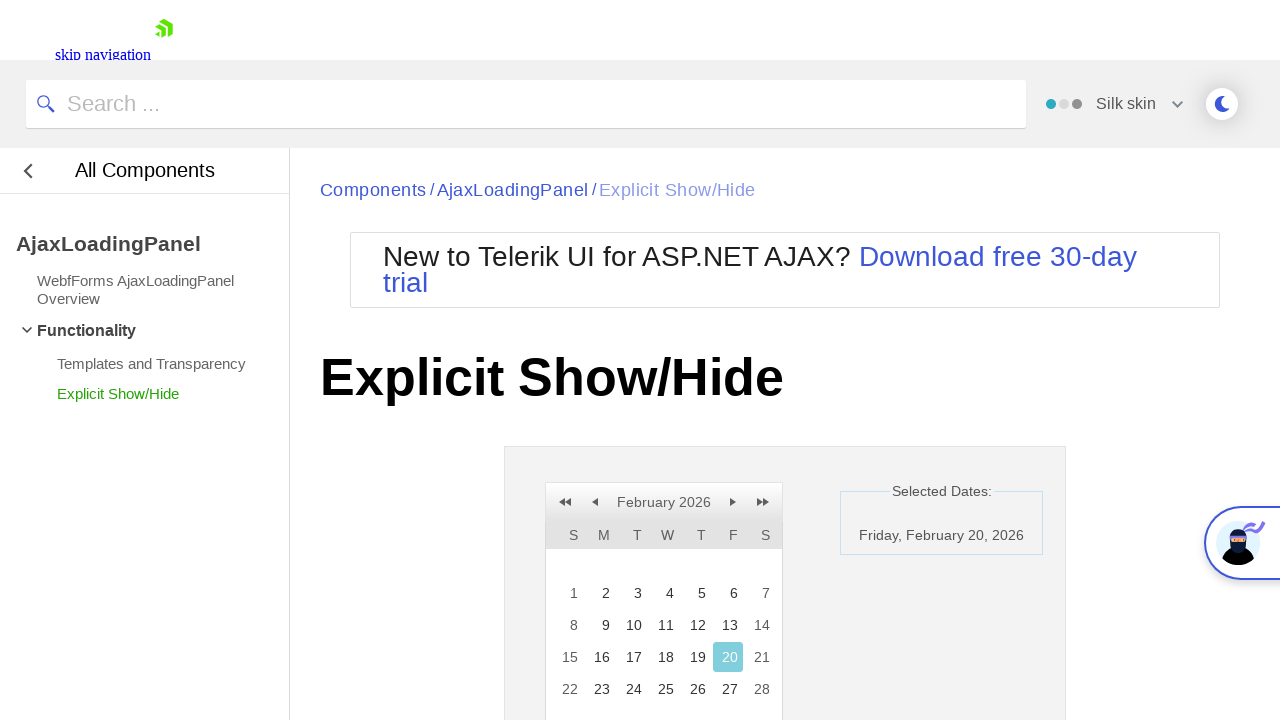

Retrieved updated text after date selection: Friday, February 20, 2026
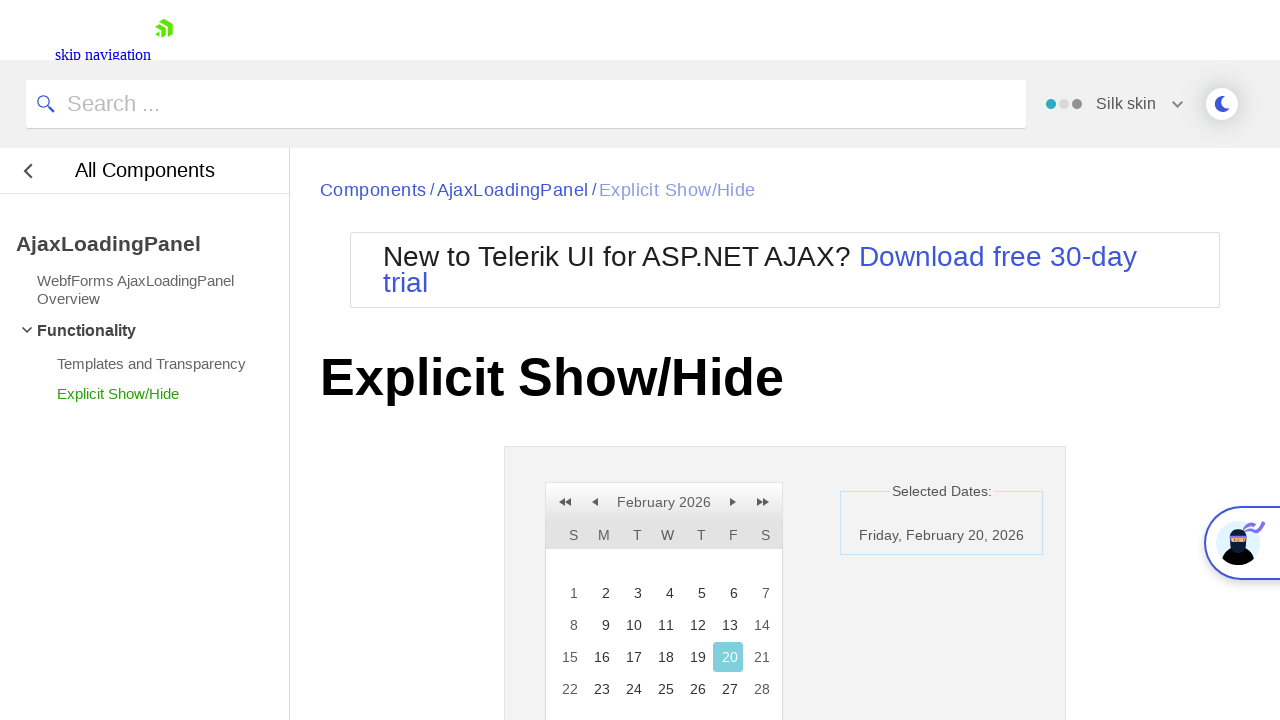

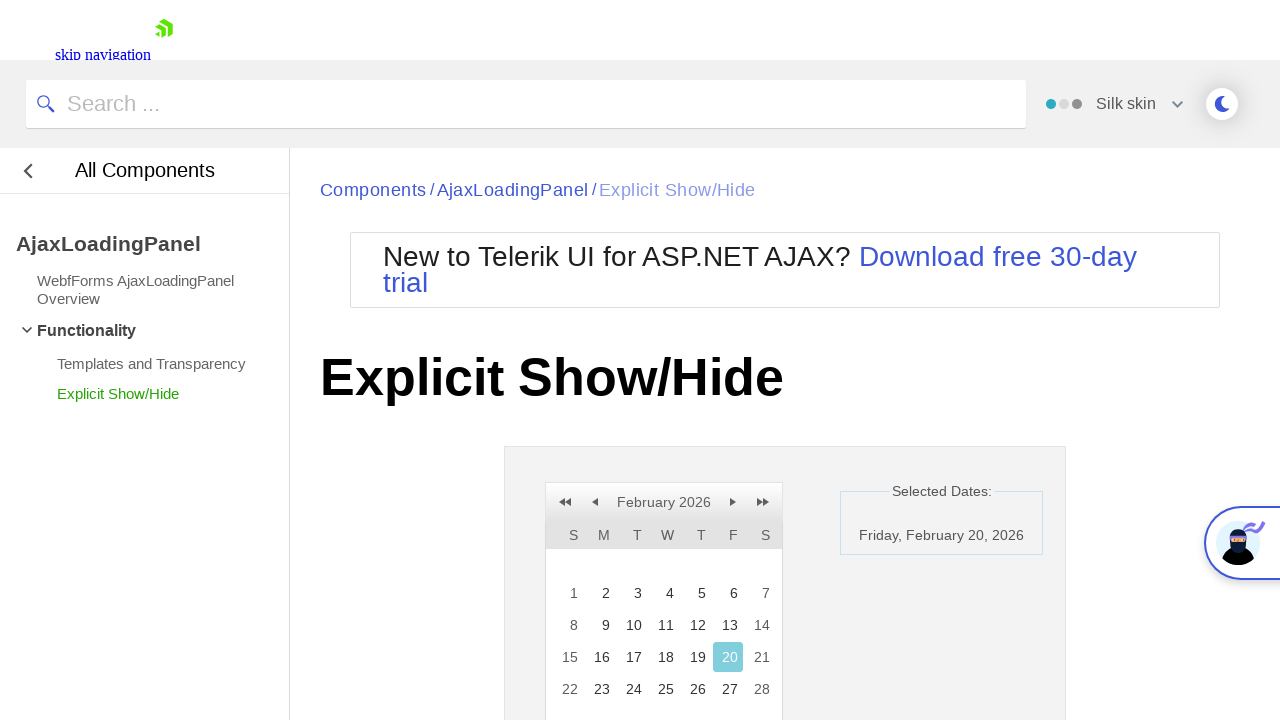